Navigates to the GitHub homepage and verifies the page loads by checking that the title is accessible.

Starting URL: https://github.com

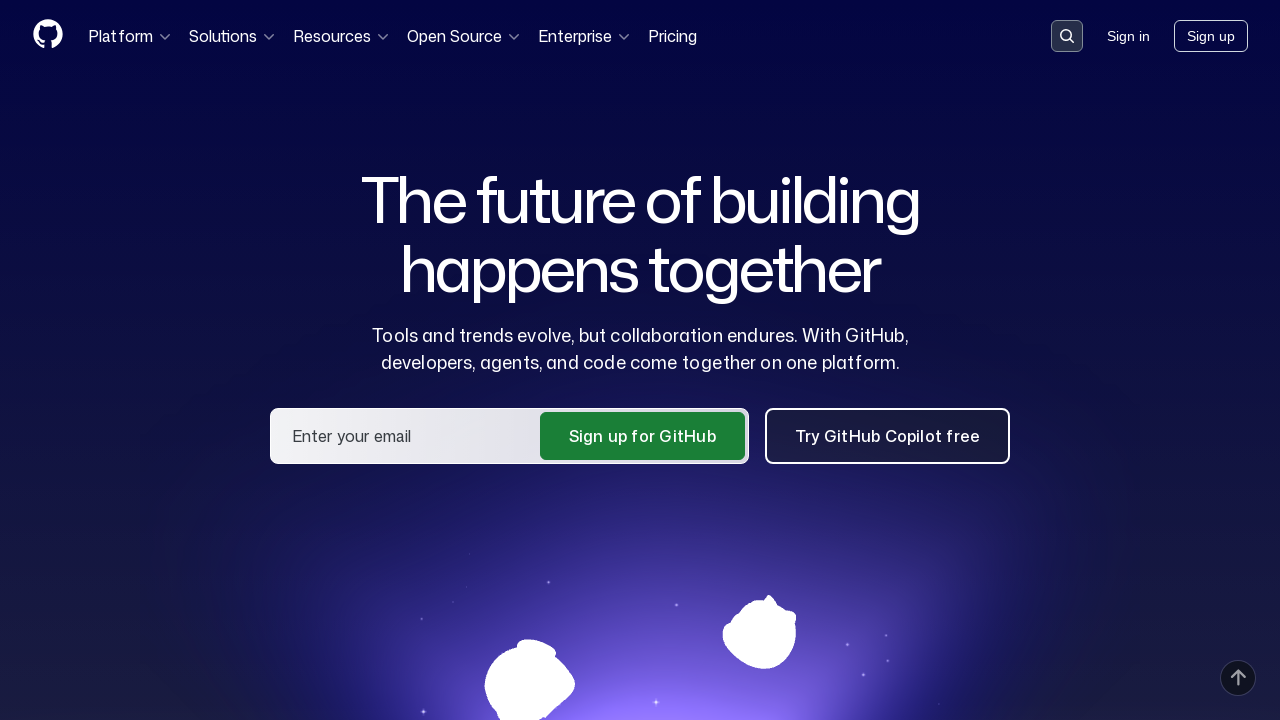

Navigated to GitHub homepage
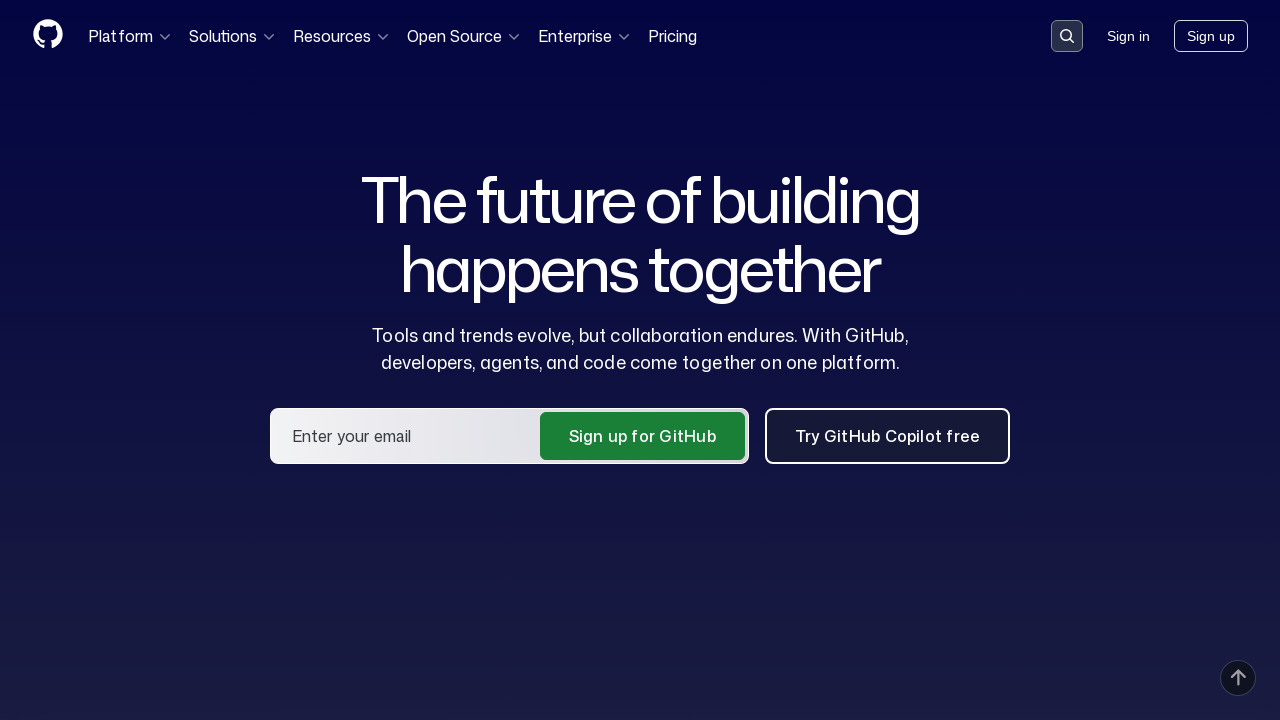

Page DOM content loaded
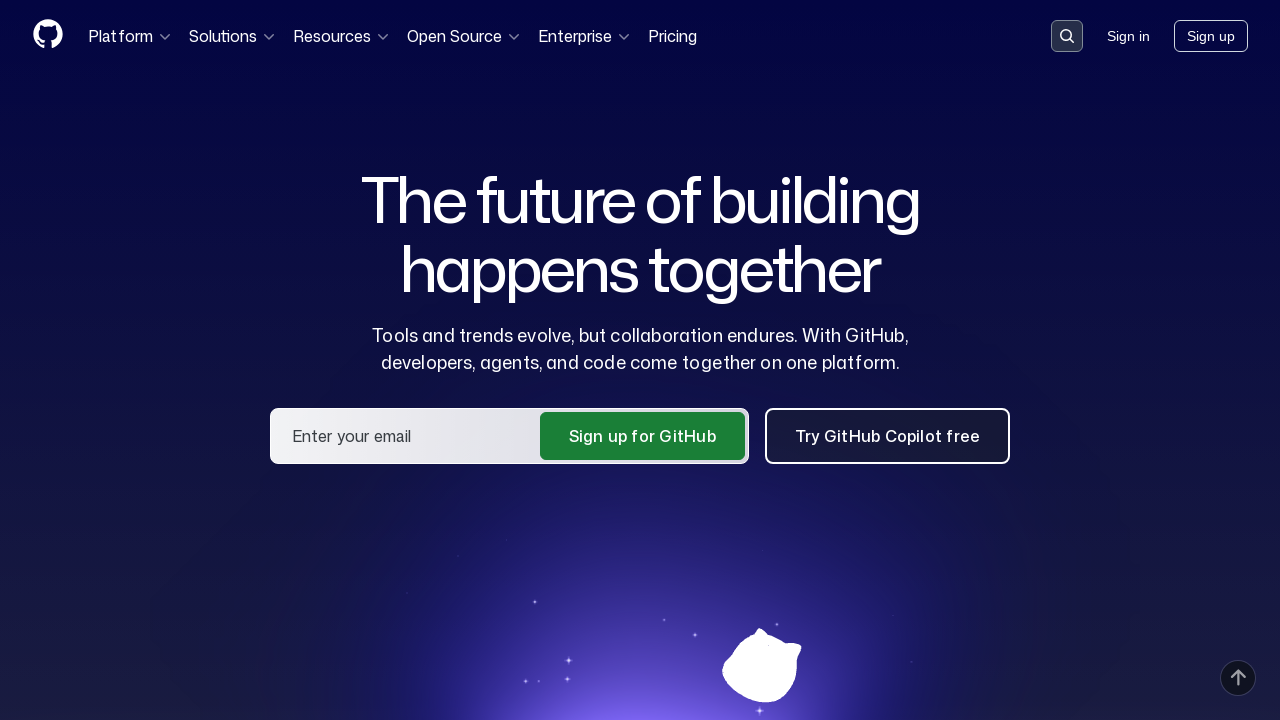

Verified page title contains 'GitHub'
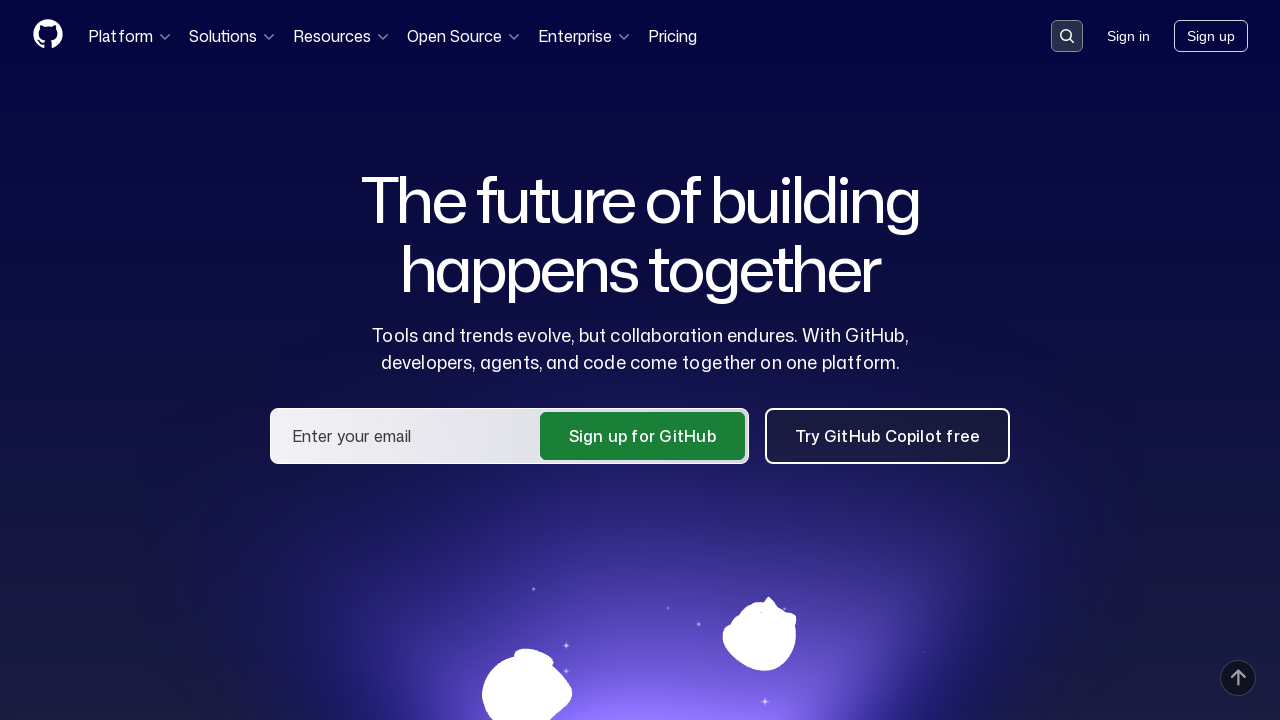

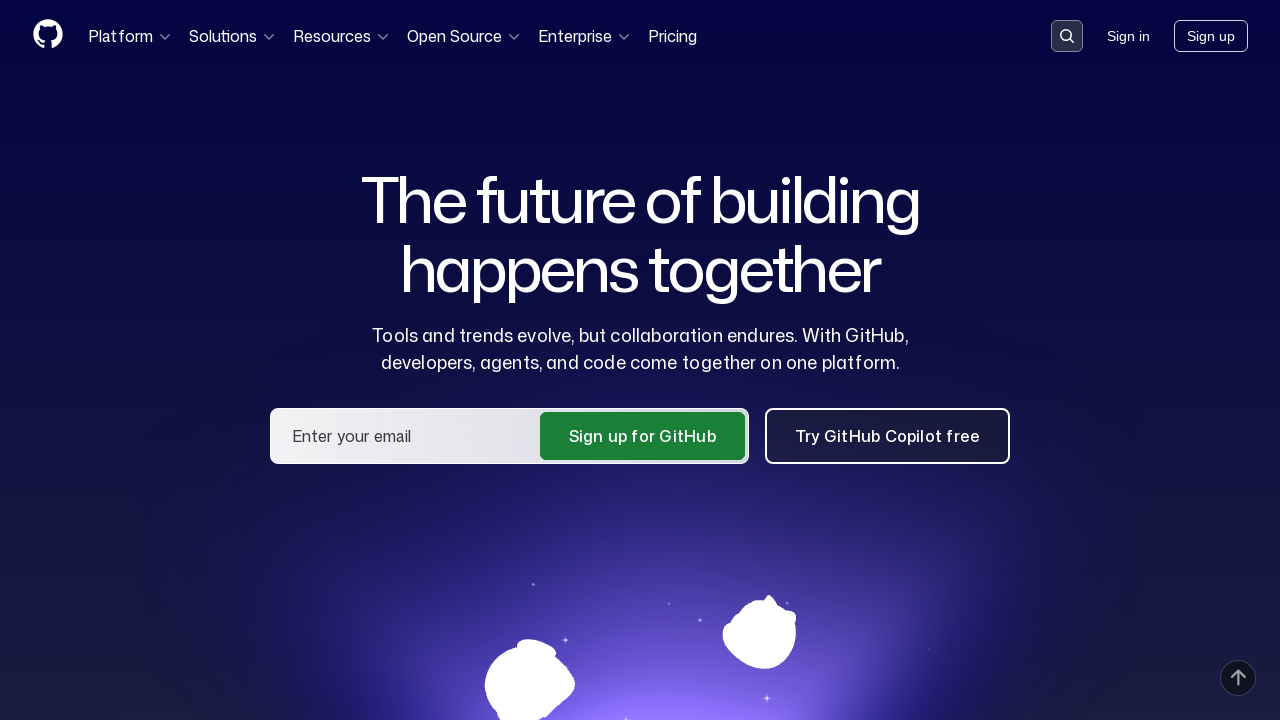